Verifies that the YouTube video in the "What is Ideoz project?" dialog plays correctly when the play button is clicked.

Starting URL: https://app-test.ideoz.ai/

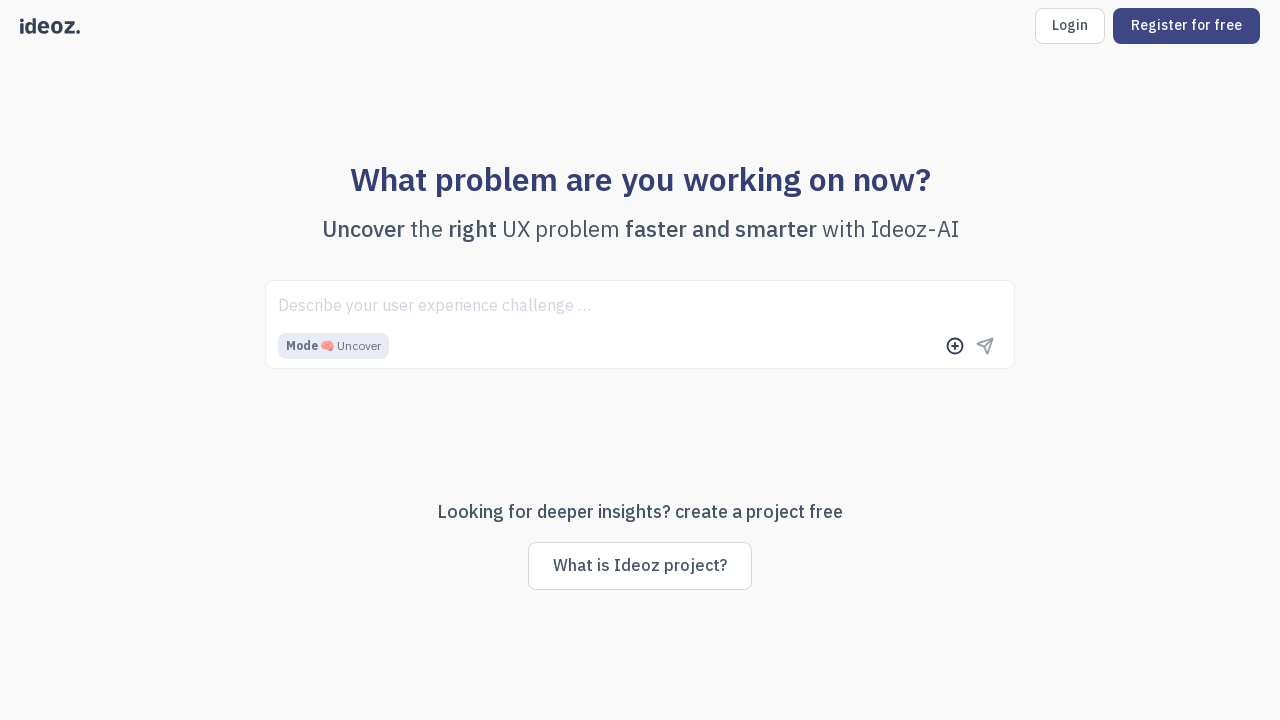

Clicked 'What is Ideoz project?' button at (640, 566) on internal:role=button[name="What is Ideoz project?"i]
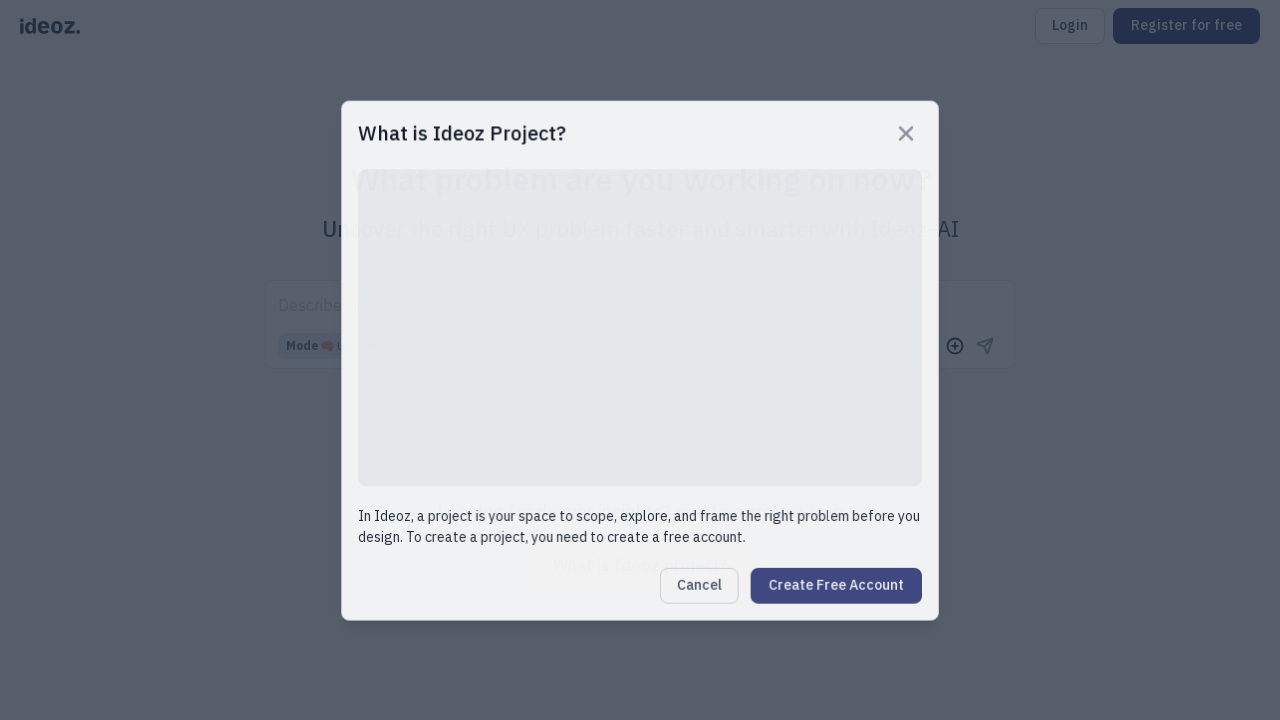

Dialog opened and became visible
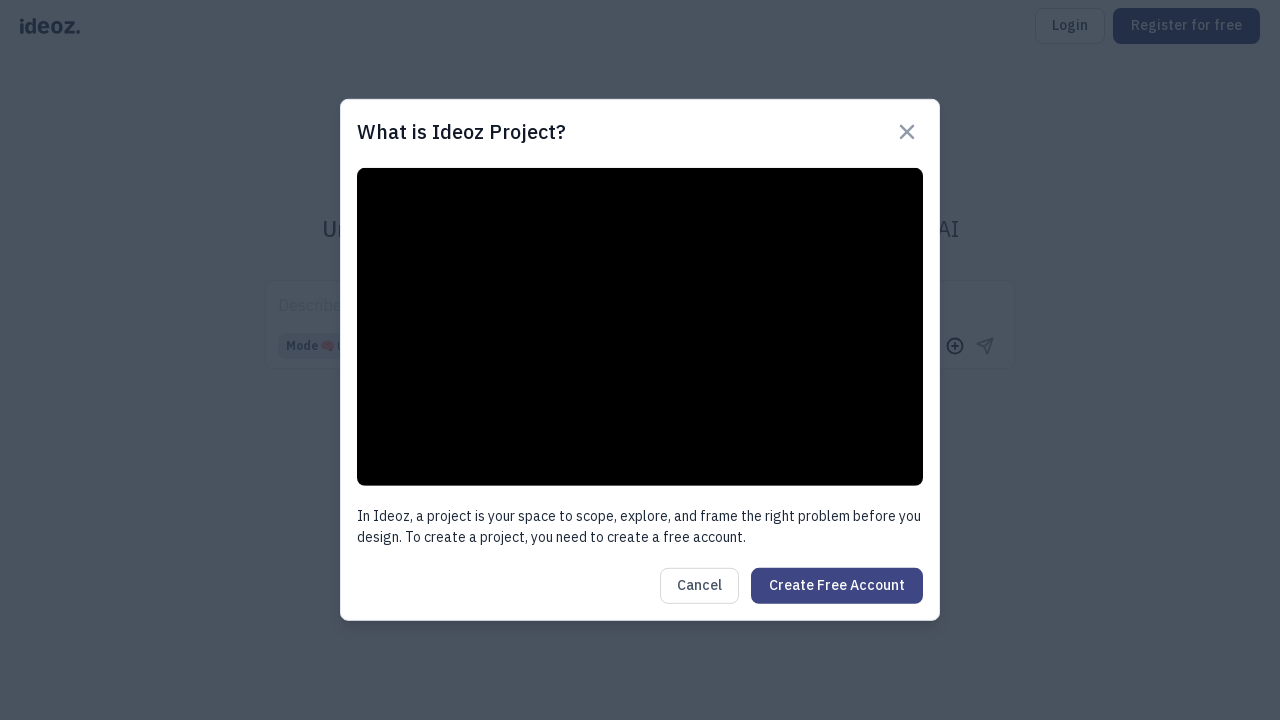

Located video iframe with title 'What is Ideoz Project?'
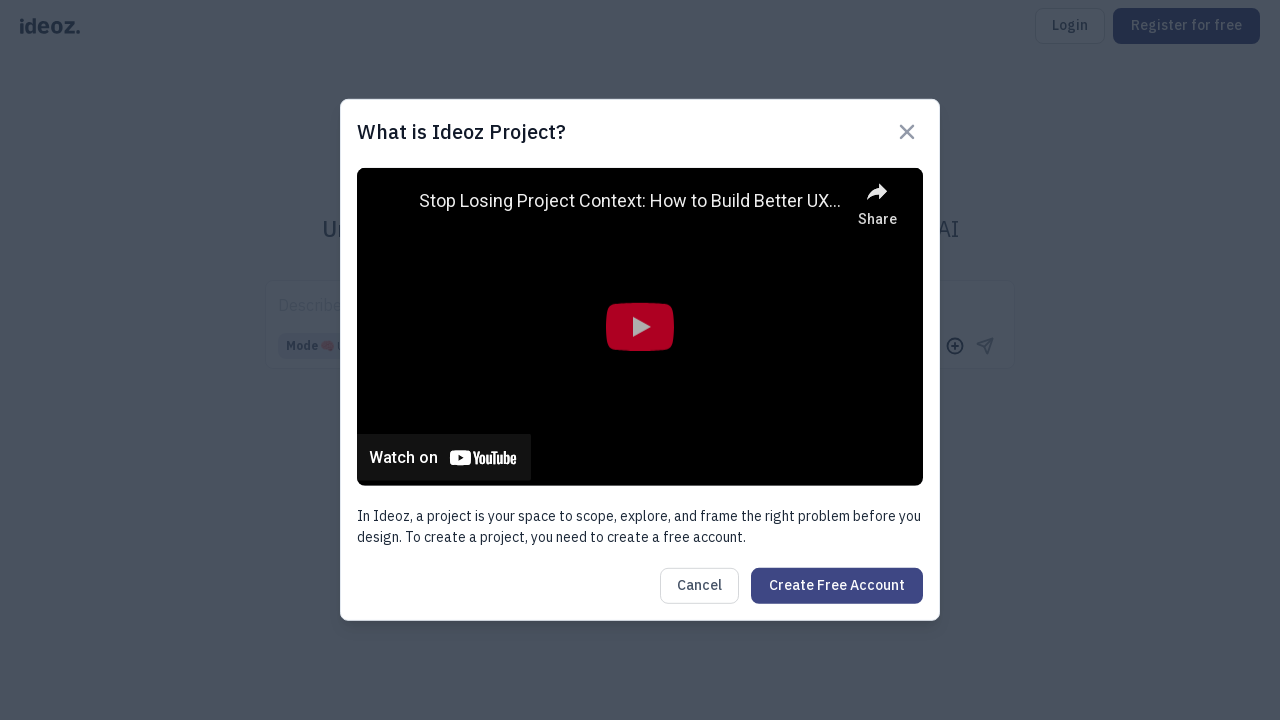

Clicked Play button to start YouTube video playback at (640, 327) on iframe[title="What is Ideoz Project?"] >> internal:control=enter-frame >> intern
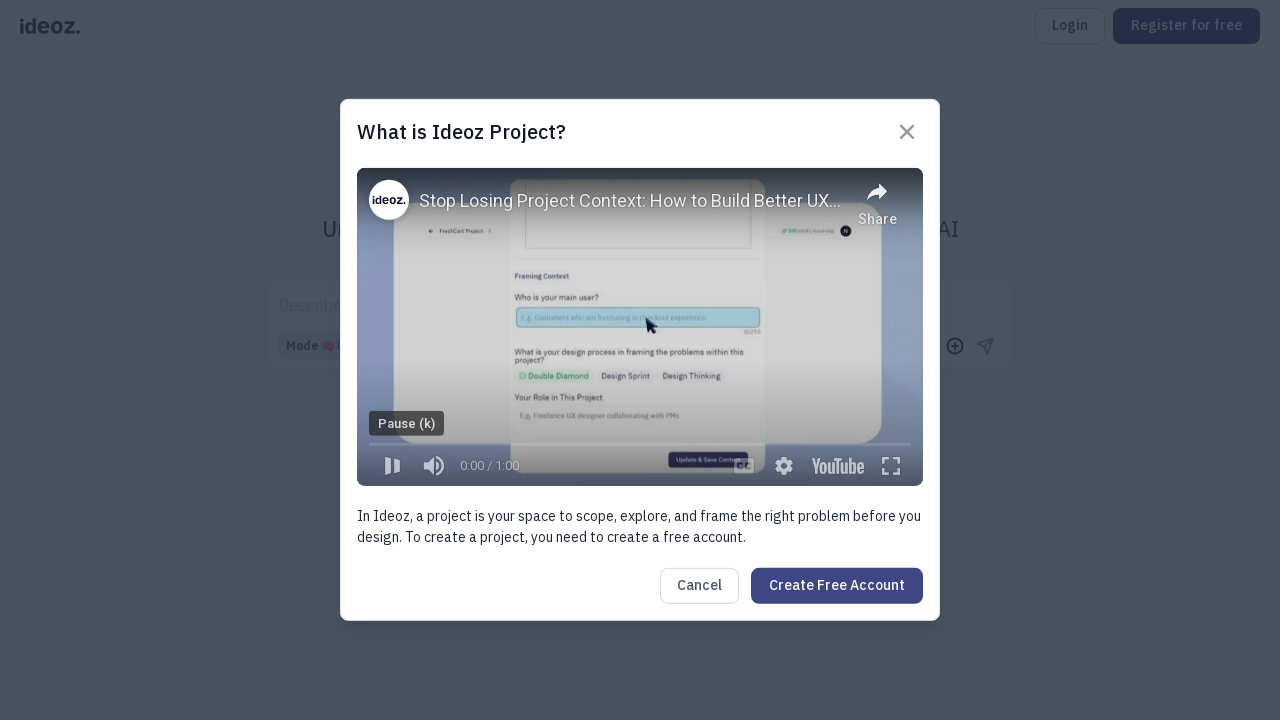

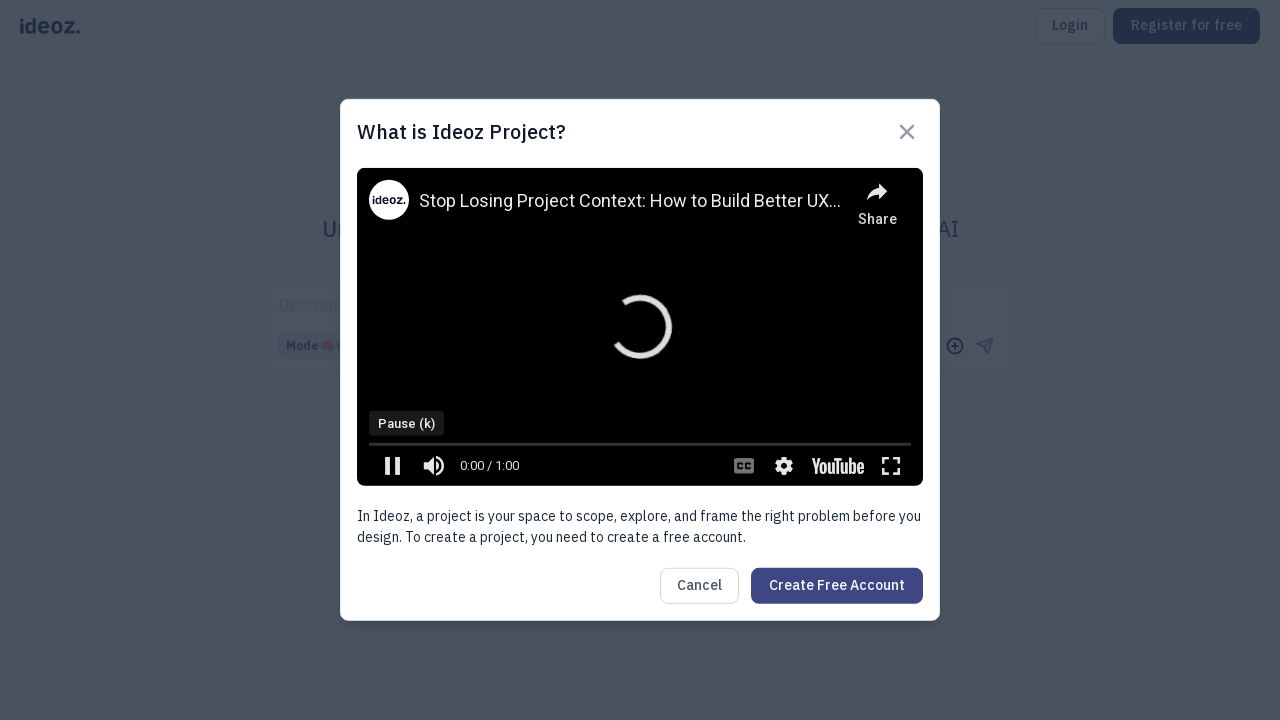